Tests form interaction by finding gender radio button elements using XPath, clicking through each option, and submitting the form

Starting URL: https://katalon-test.s3.amazonaws.com/aut/html/form.html

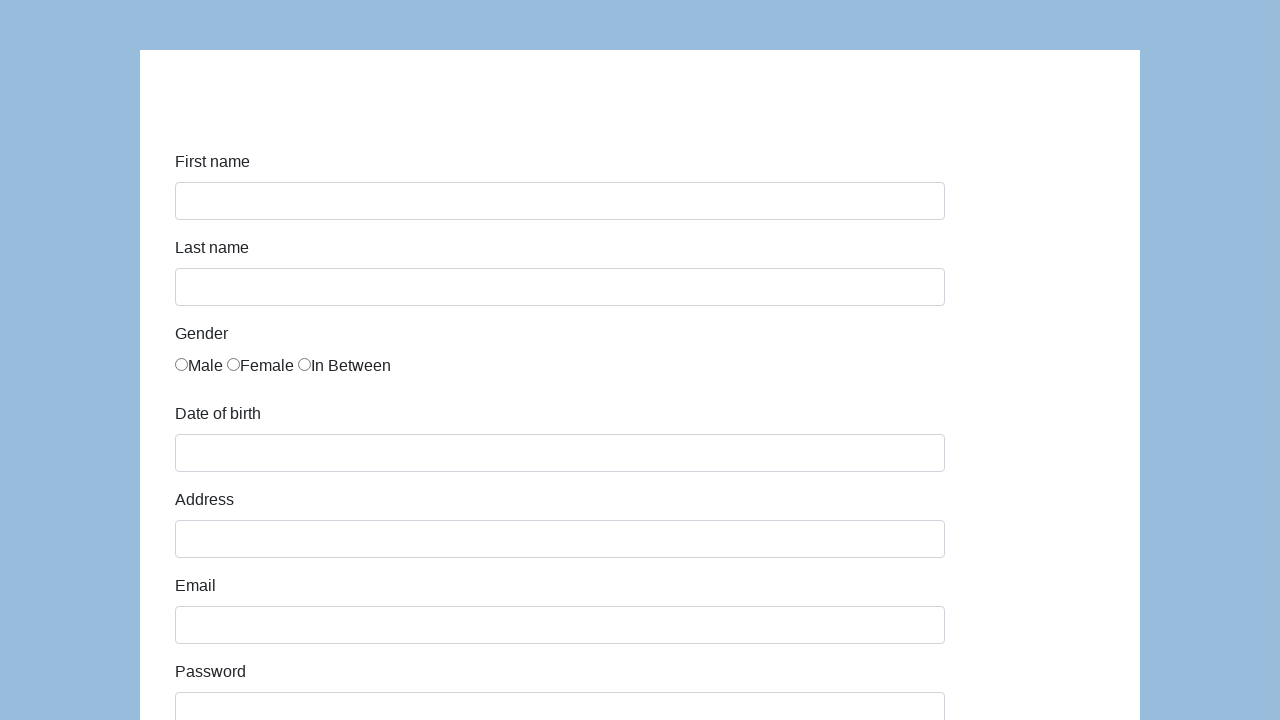

Waited for gender radio button elements to load
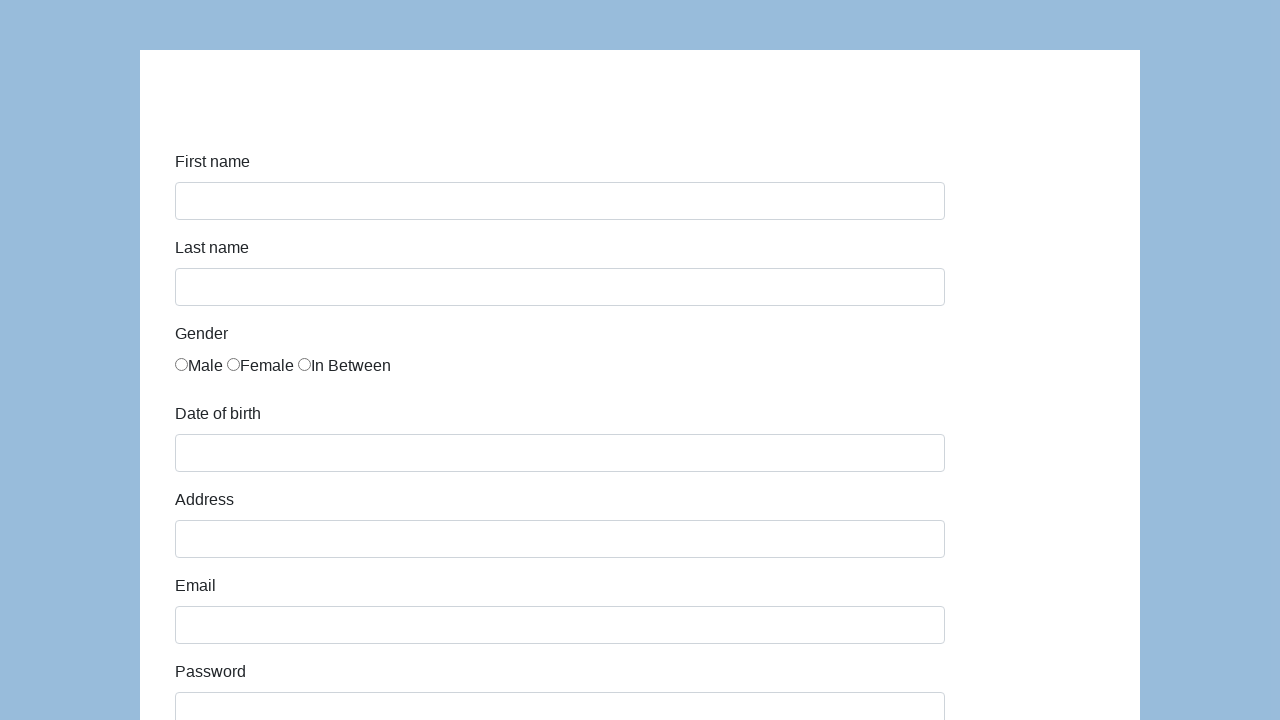

Found all gender radio button elements using XPath
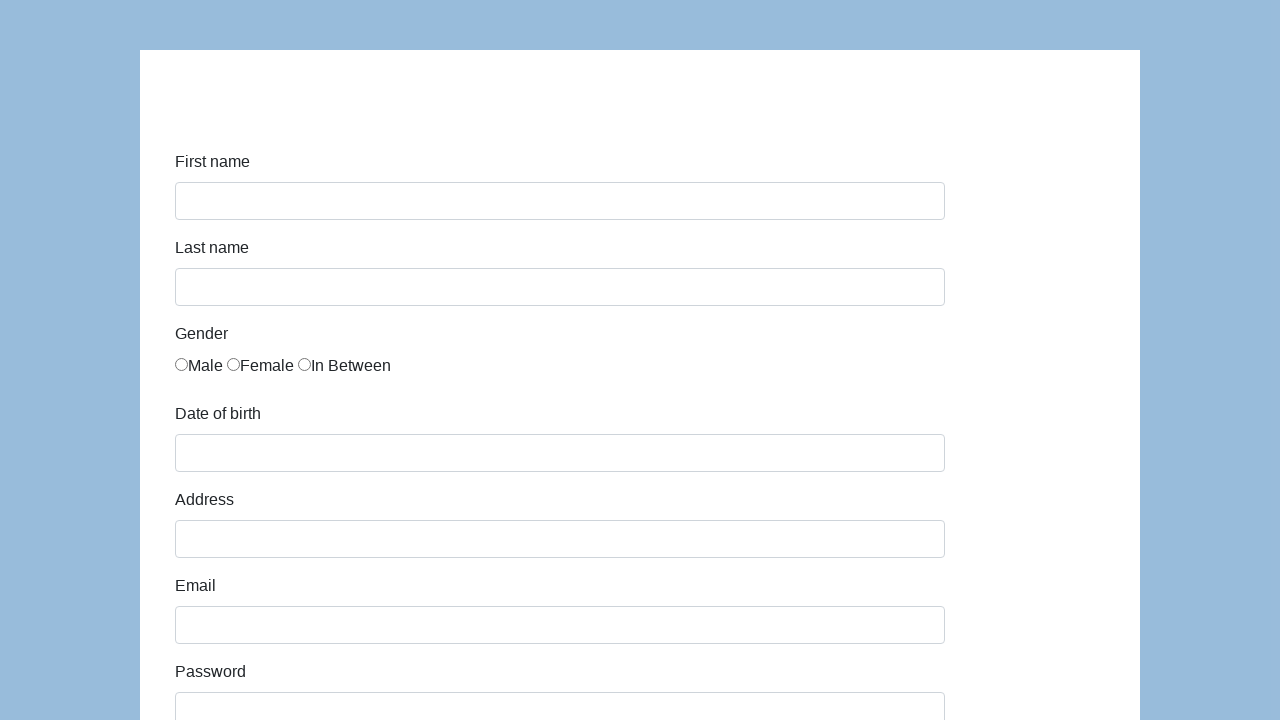

Clicked gender radio button option 1 at (182, 364) on xpath=//*[@name='gender'] >> nth=0
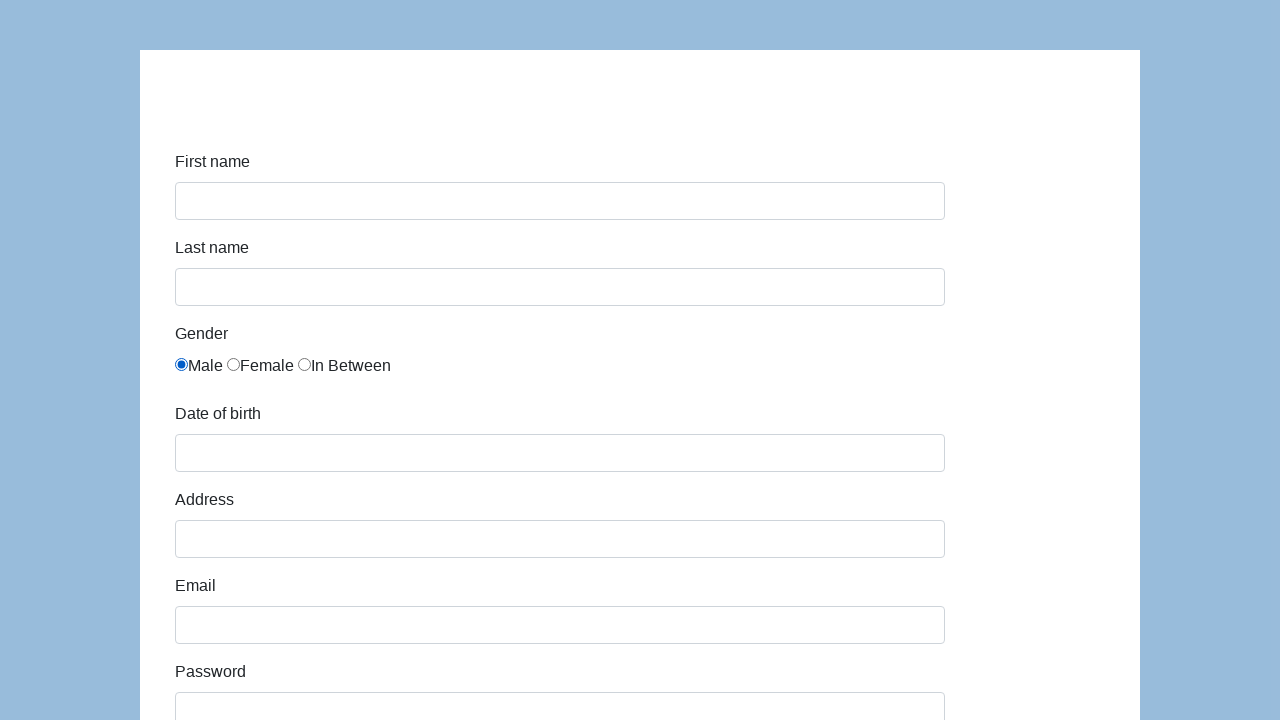

Clicked gender radio button option 2 at (234, 364) on xpath=//*[@name='gender'] >> nth=1
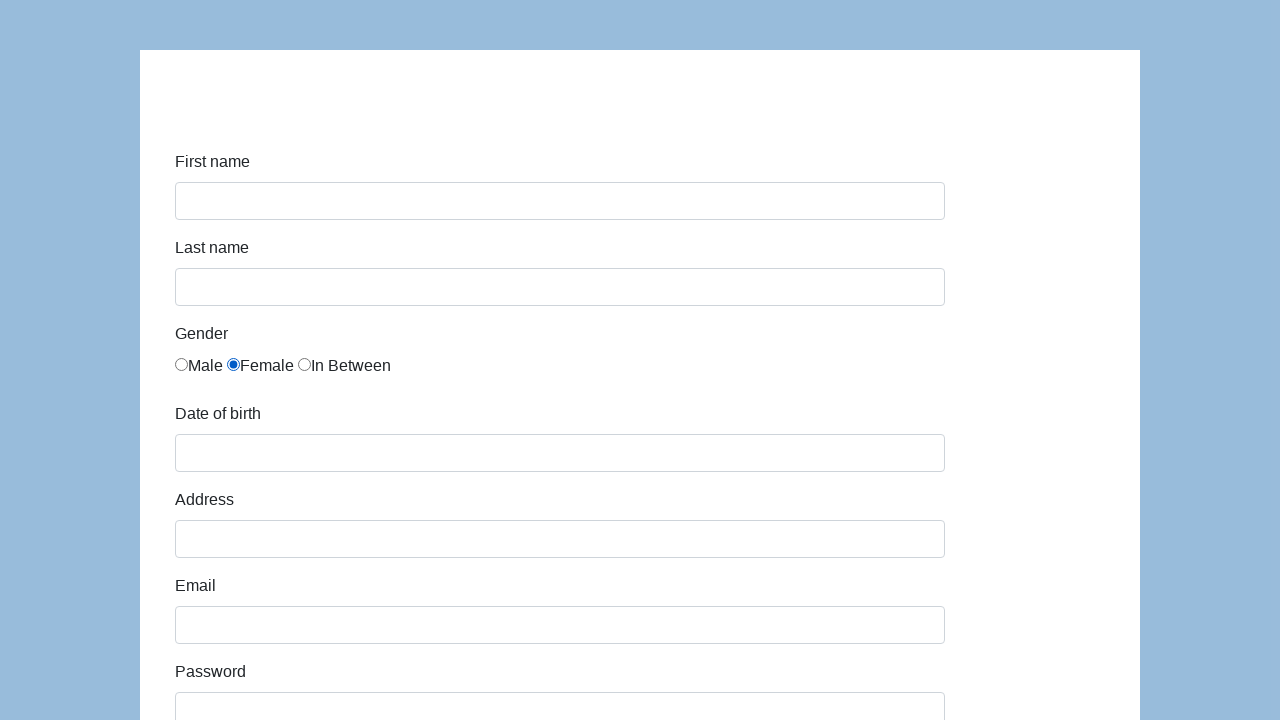

Clicked gender radio button option 3 at (304, 364) on xpath=//*[@name='gender'] >> nth=2
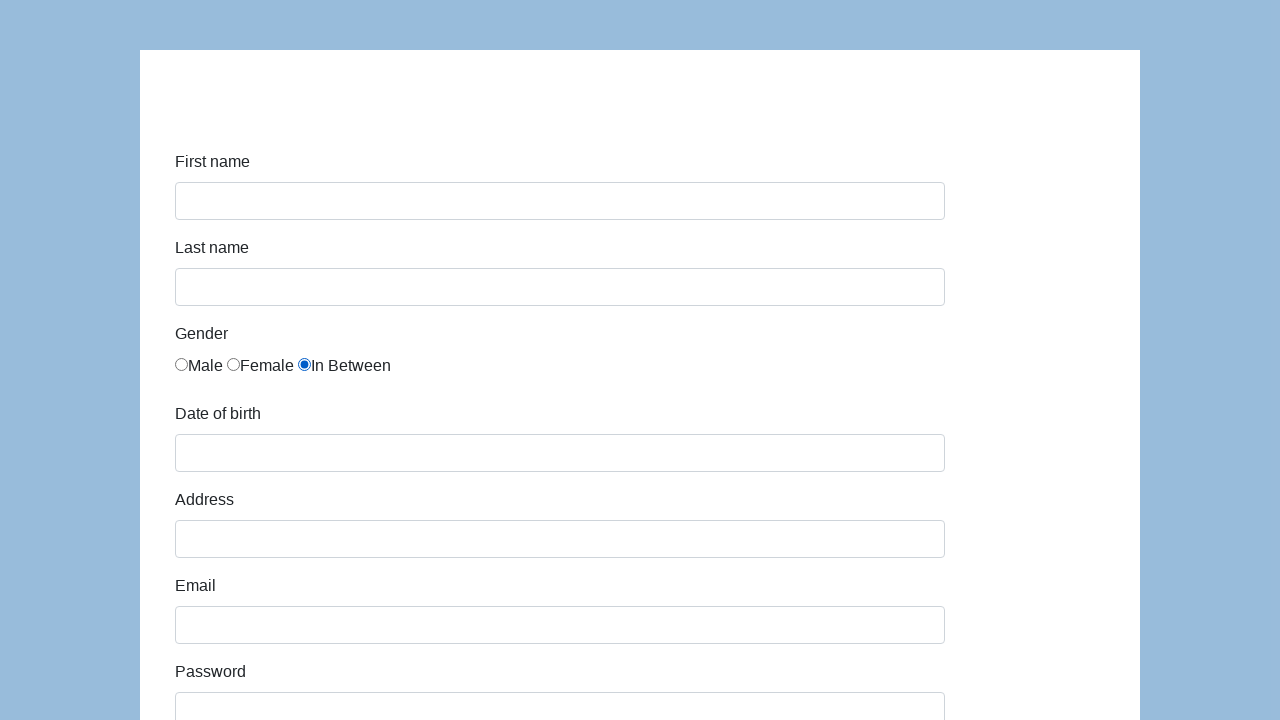

Clicked form submit button at (213, 665) on input[type='submit'], button[type='submit']
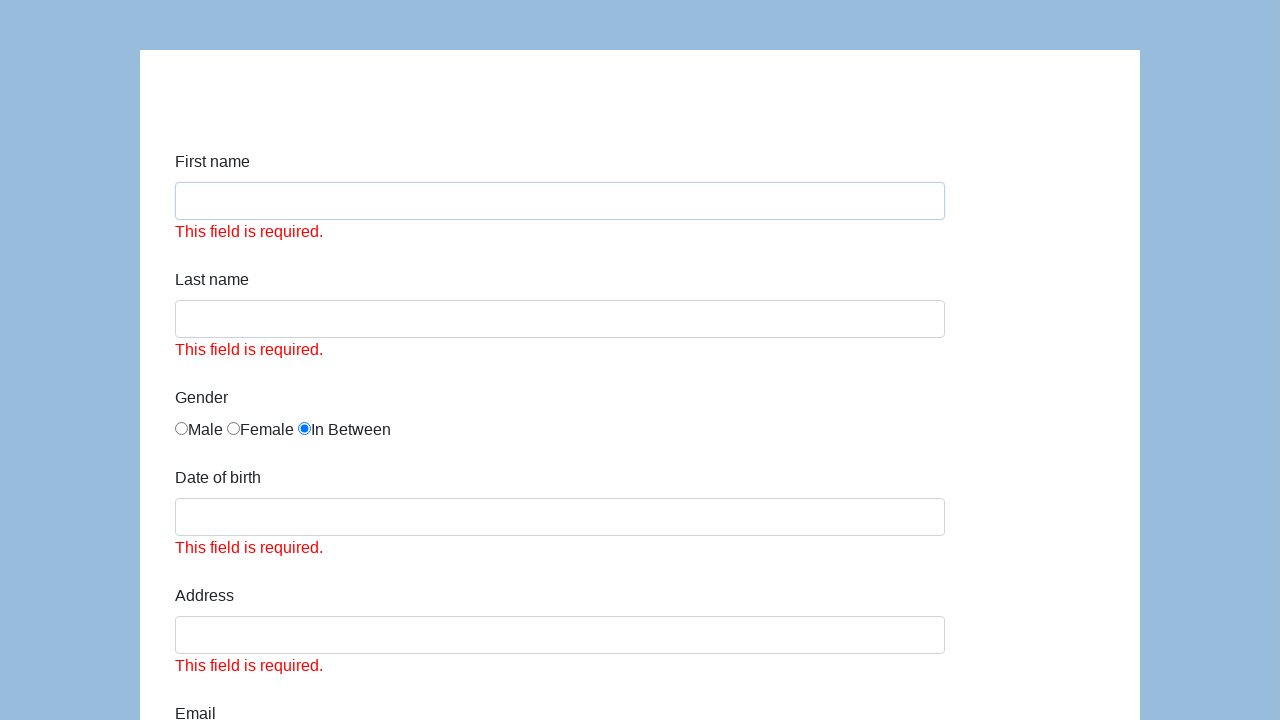

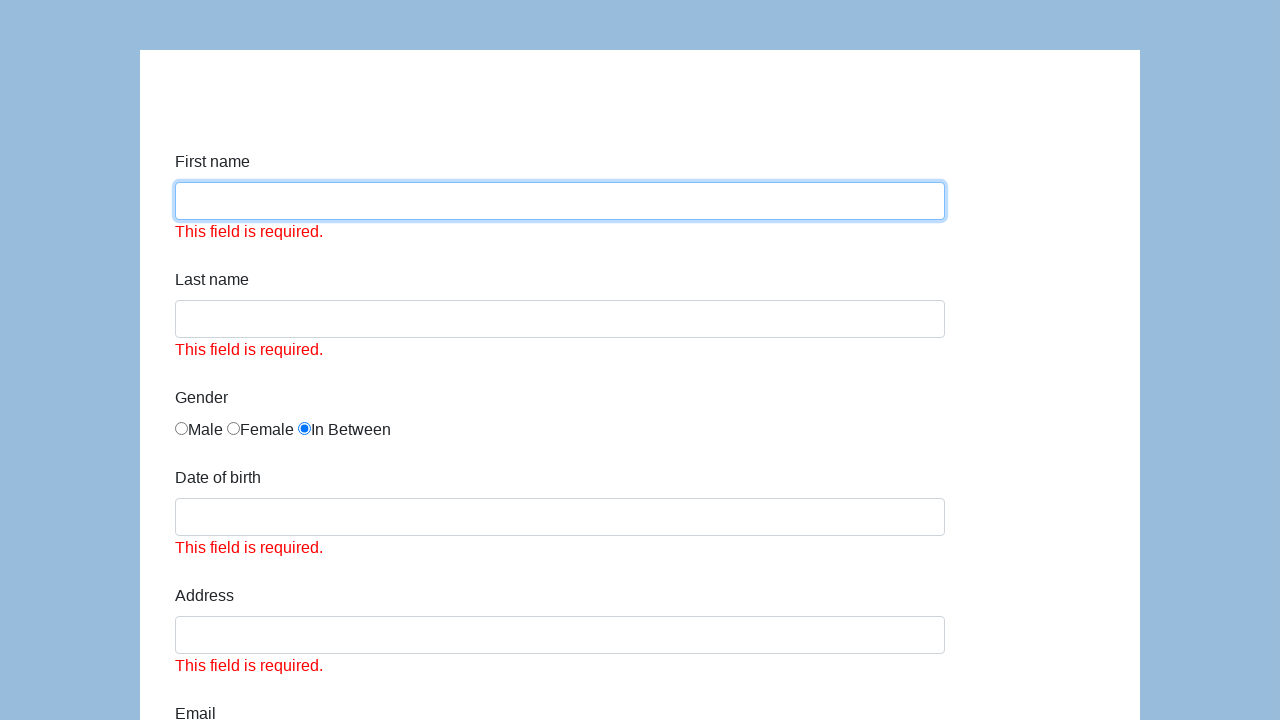